Tests tooltip display on text field hover by hovering over an input field and verifying the tooltip appears

Starting URL: https://demoqa.com/tool-tips

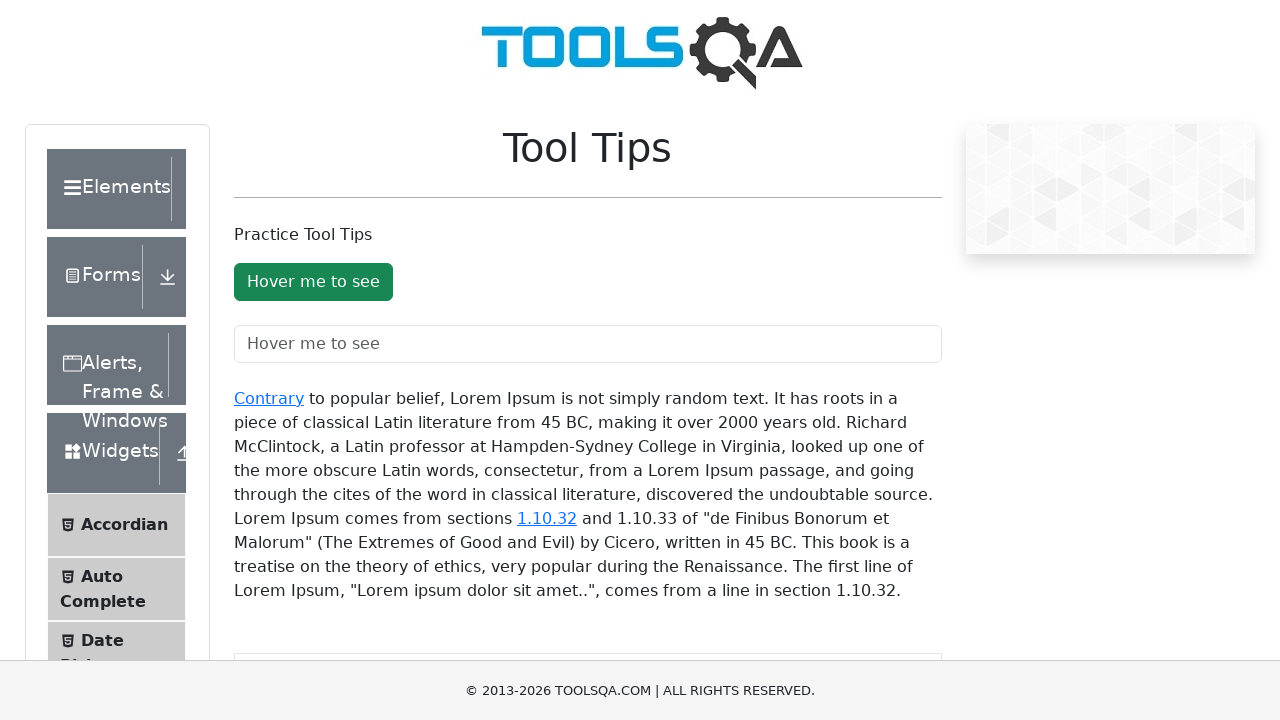

Hovered over text field to trigger tooltip at (588, 344) on #toolTipTextField
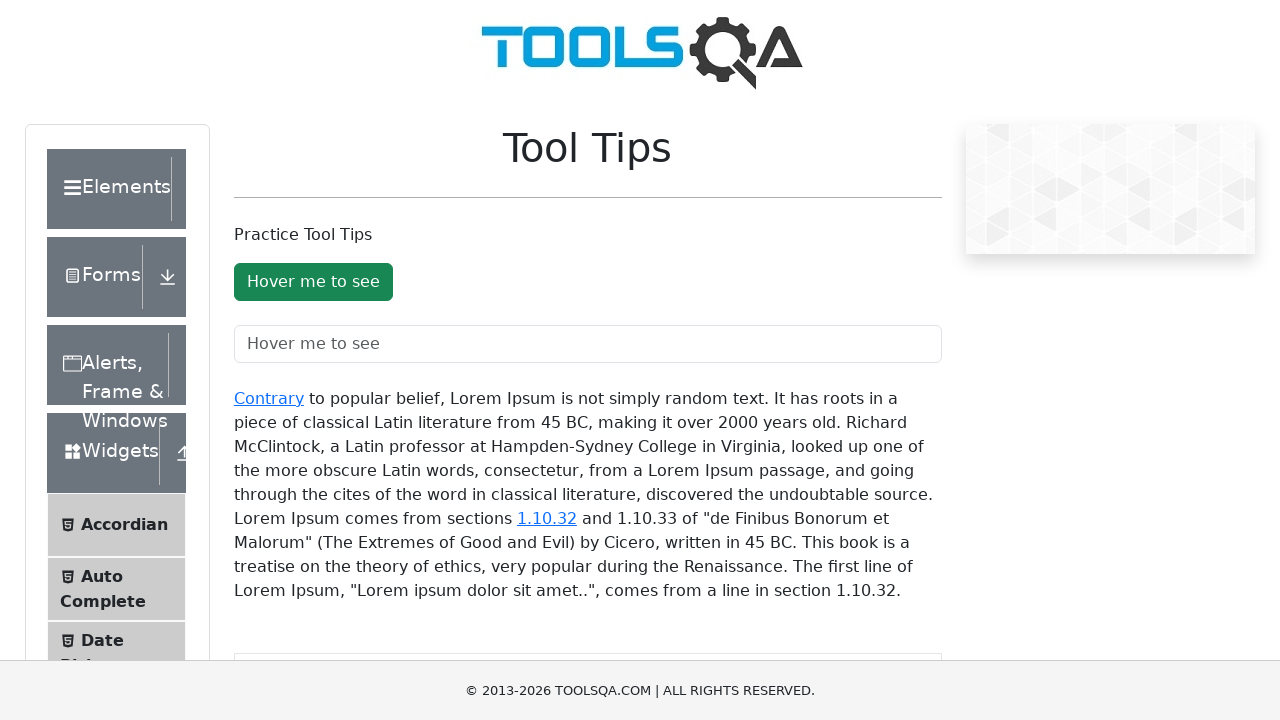

Located tooltip element
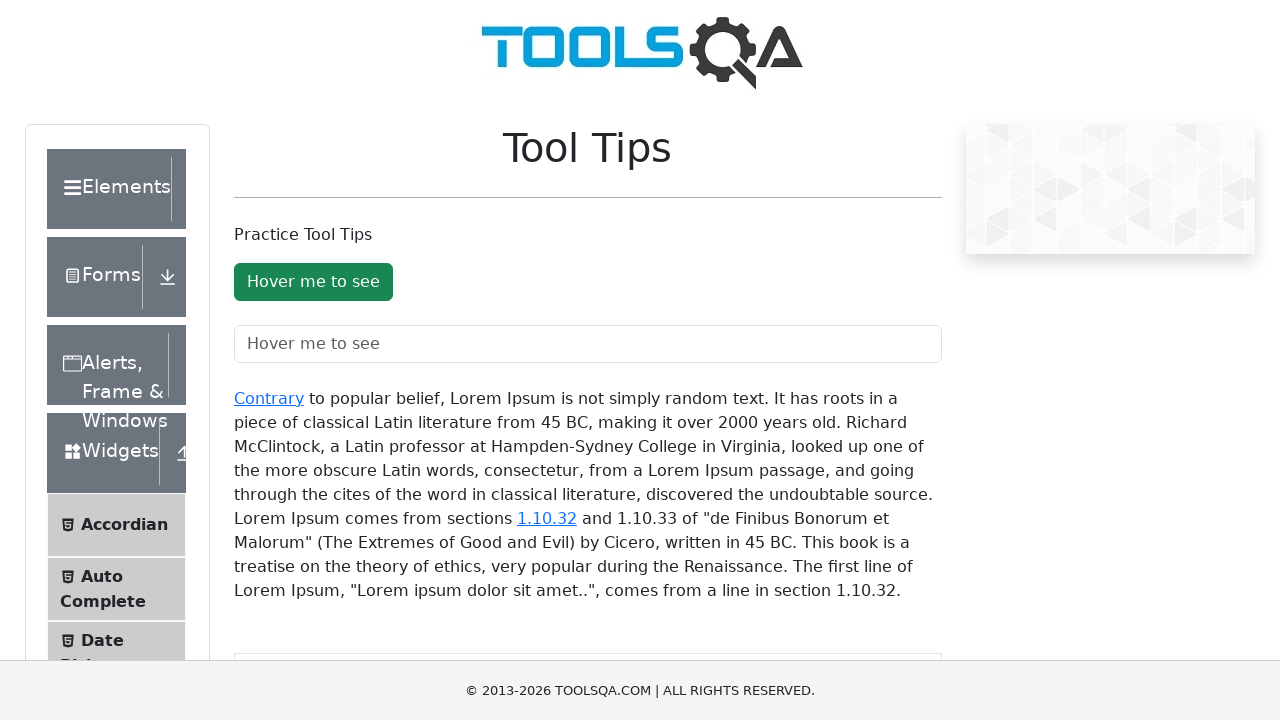

Tooltip appeared on text field hover
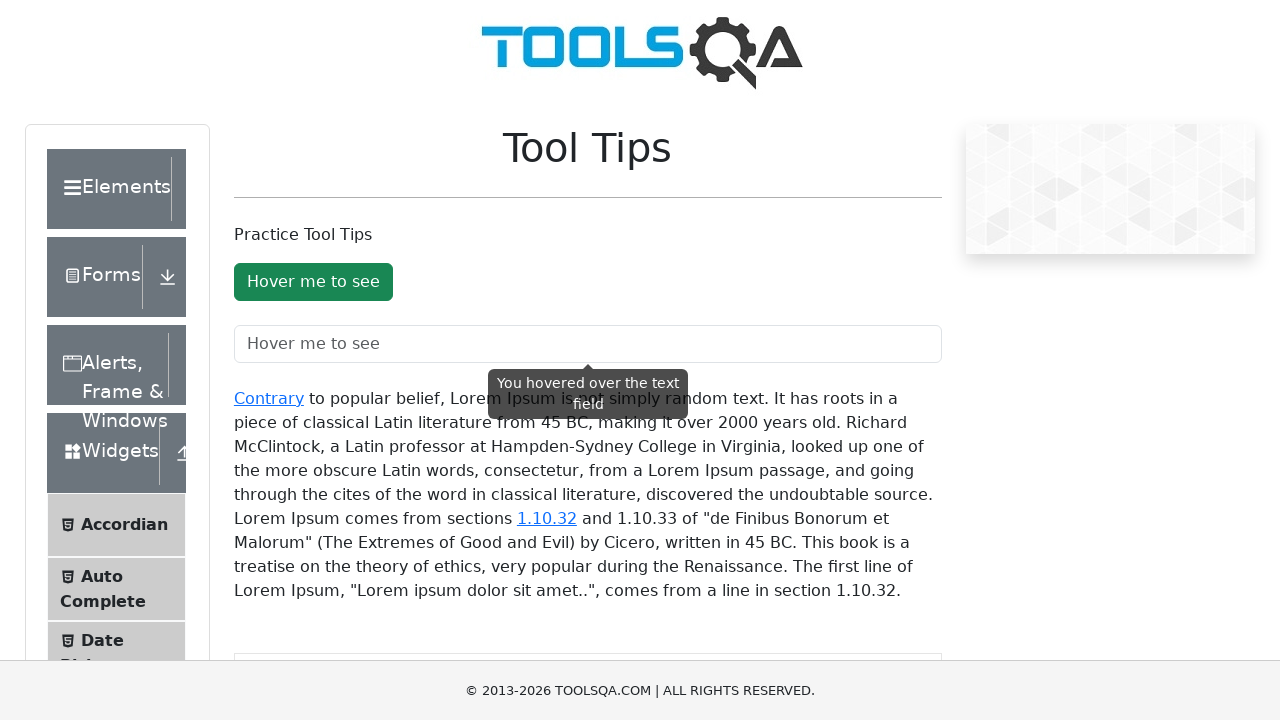

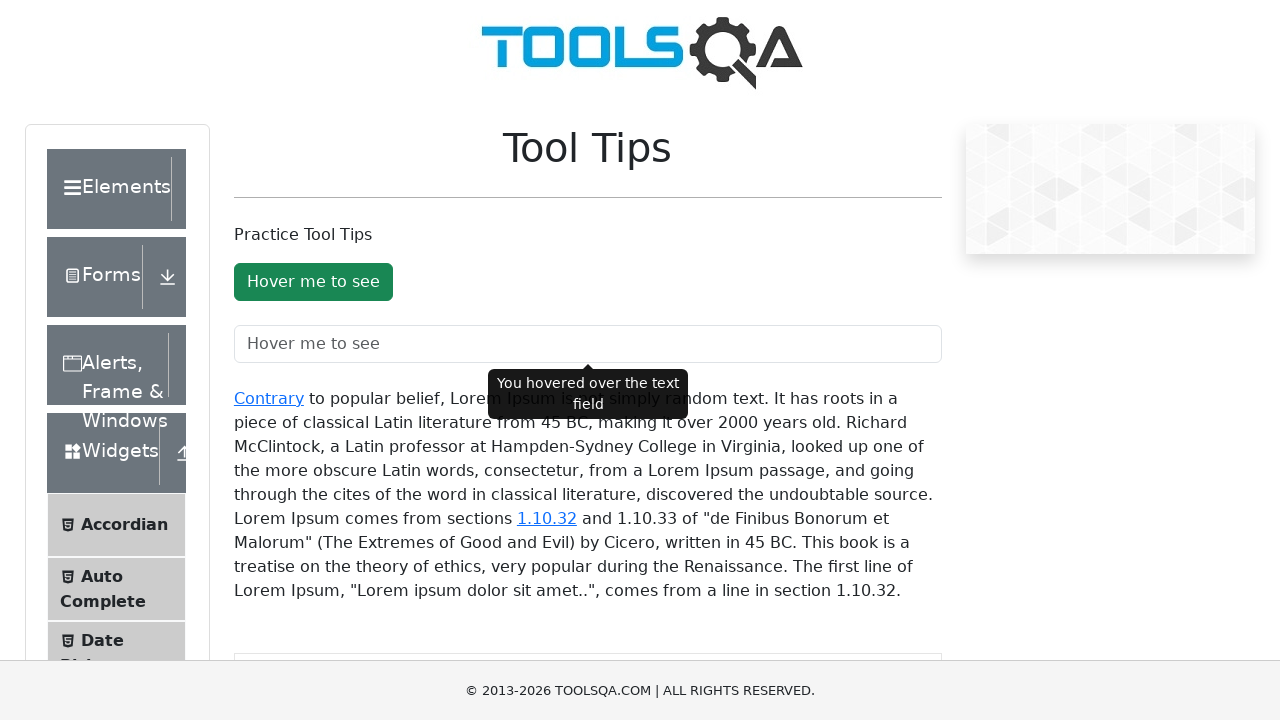